Tests nested frame interaction by switching through multiple iframe levels and clicking a button inside the innermost frame

Starting URL: https://www.leafground.com/frame.xhtml

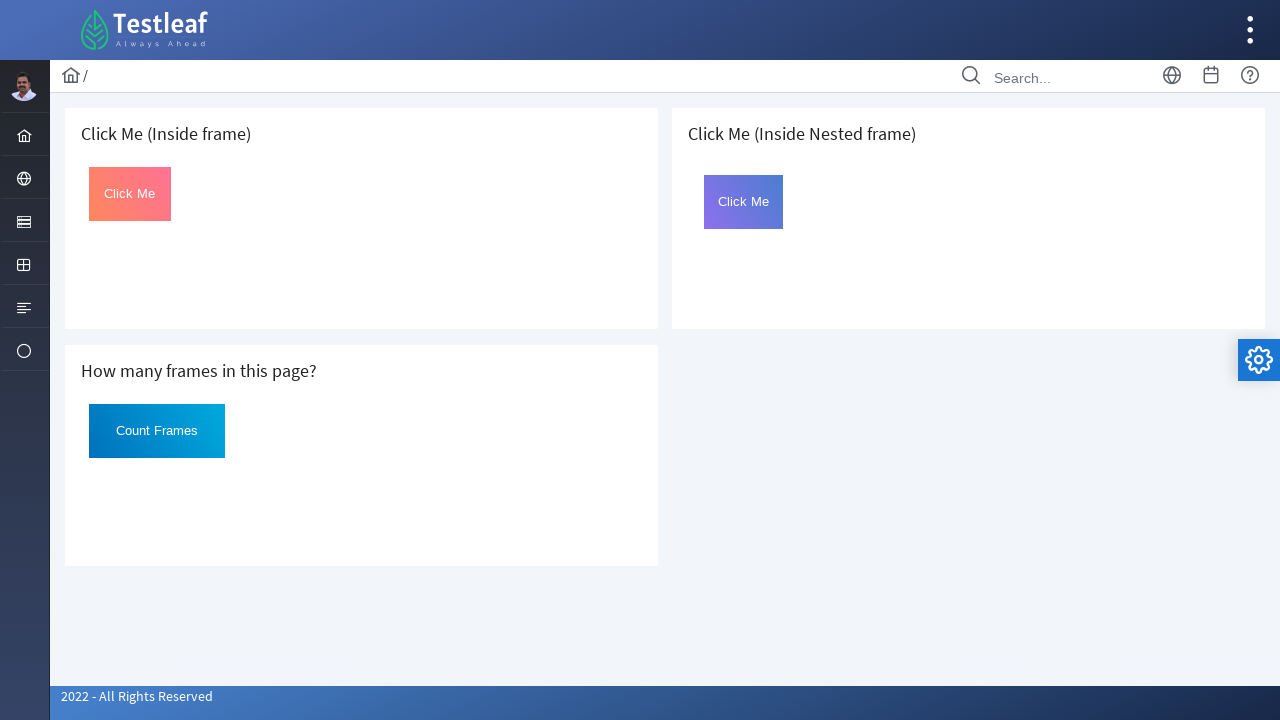

Located outer iframe using xpath selector
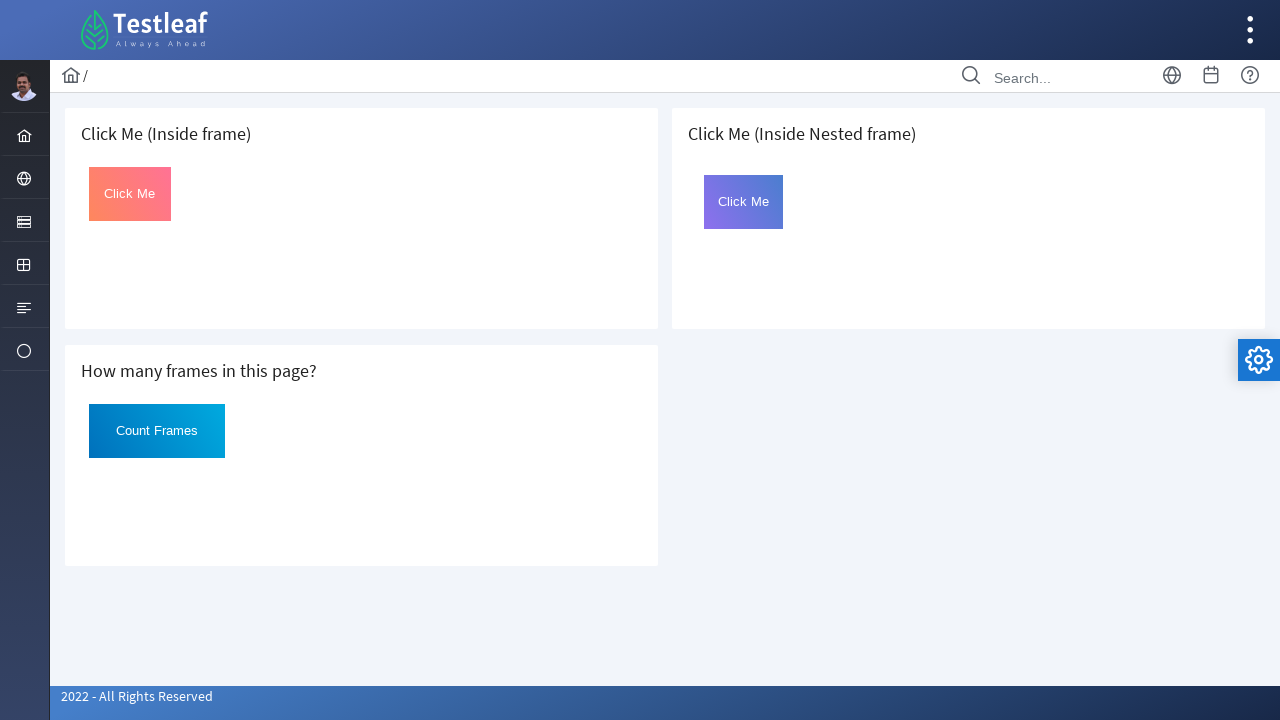

Located inner iframe with id 'frame2' within outer frame
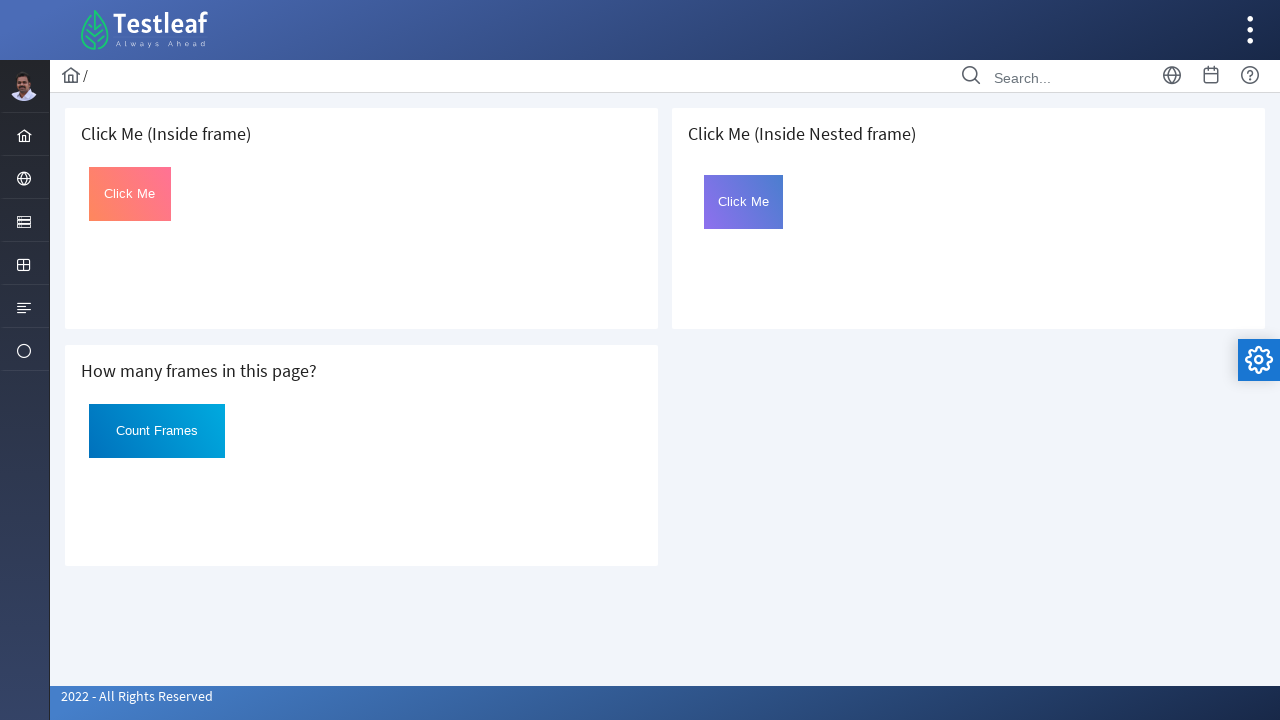

Clicked button with id 'Click' inside nested iframe at (744, 202) on xpath=//h5[text()=' Click Me (Inside Nested frame)']/following-sibling::iframe >
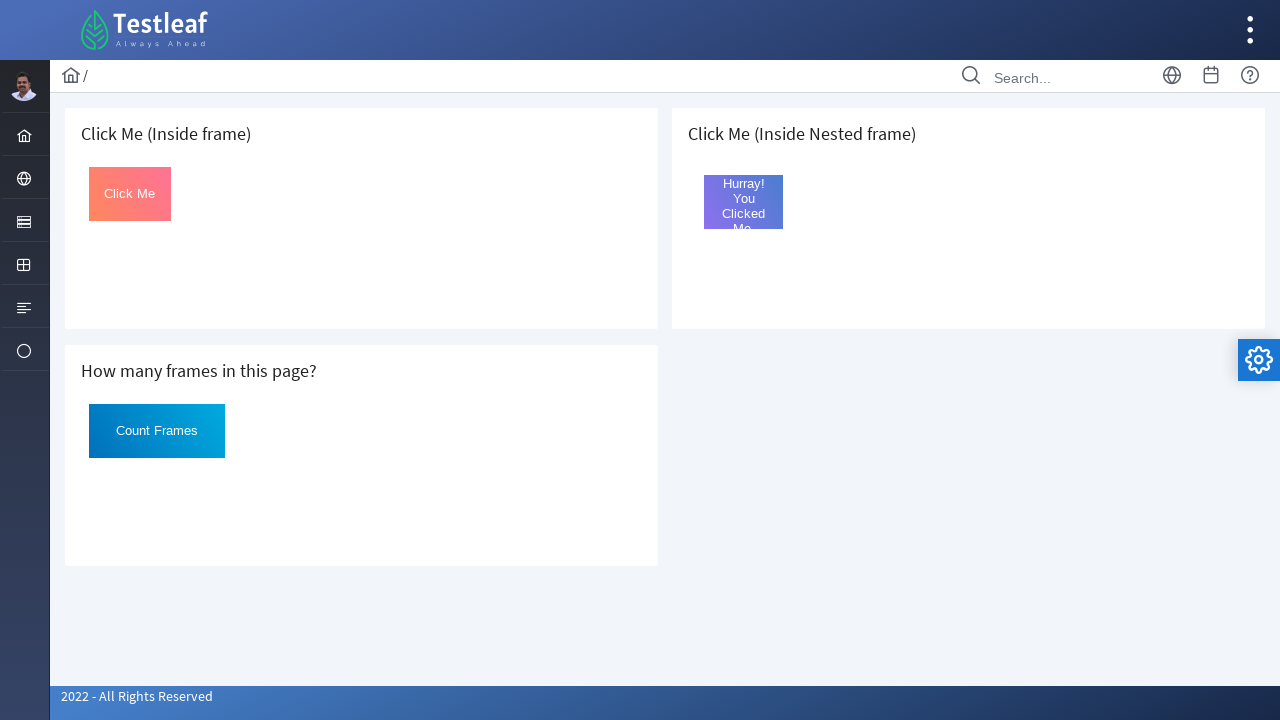

Retrieved text content from clicked button in nested iframe
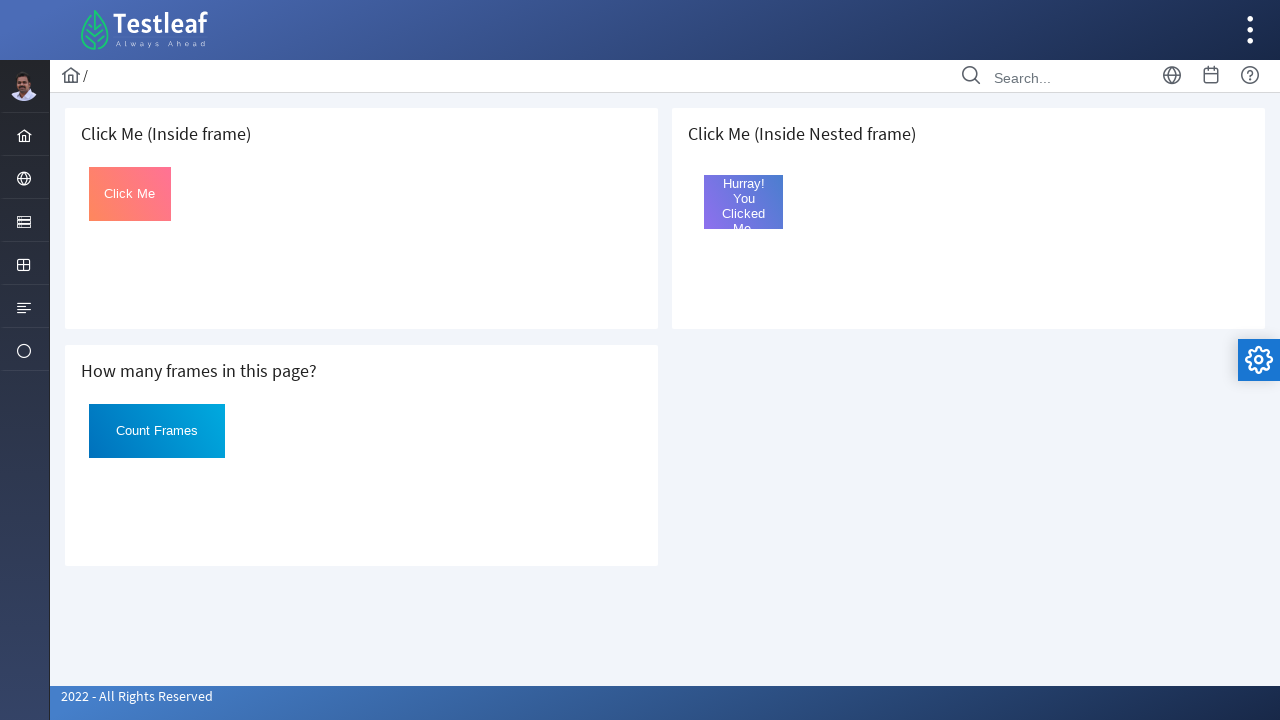

Printed button text content: Hurray! You Clicked Me.
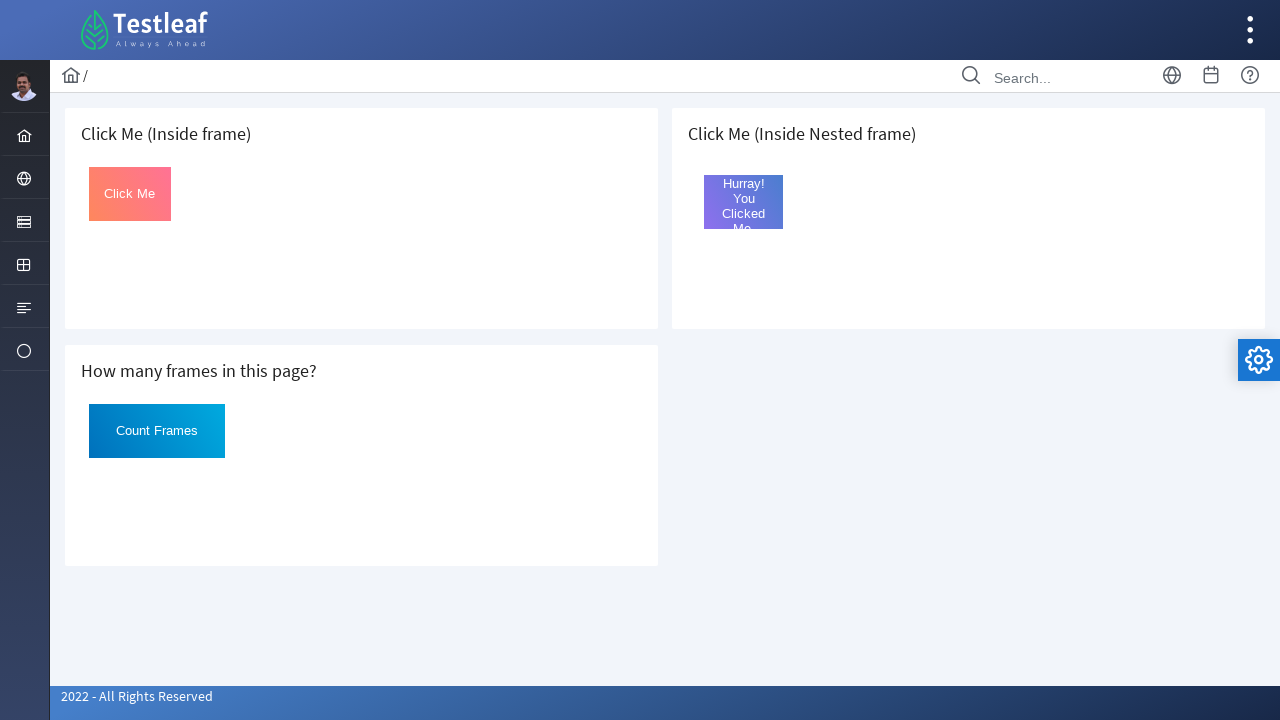

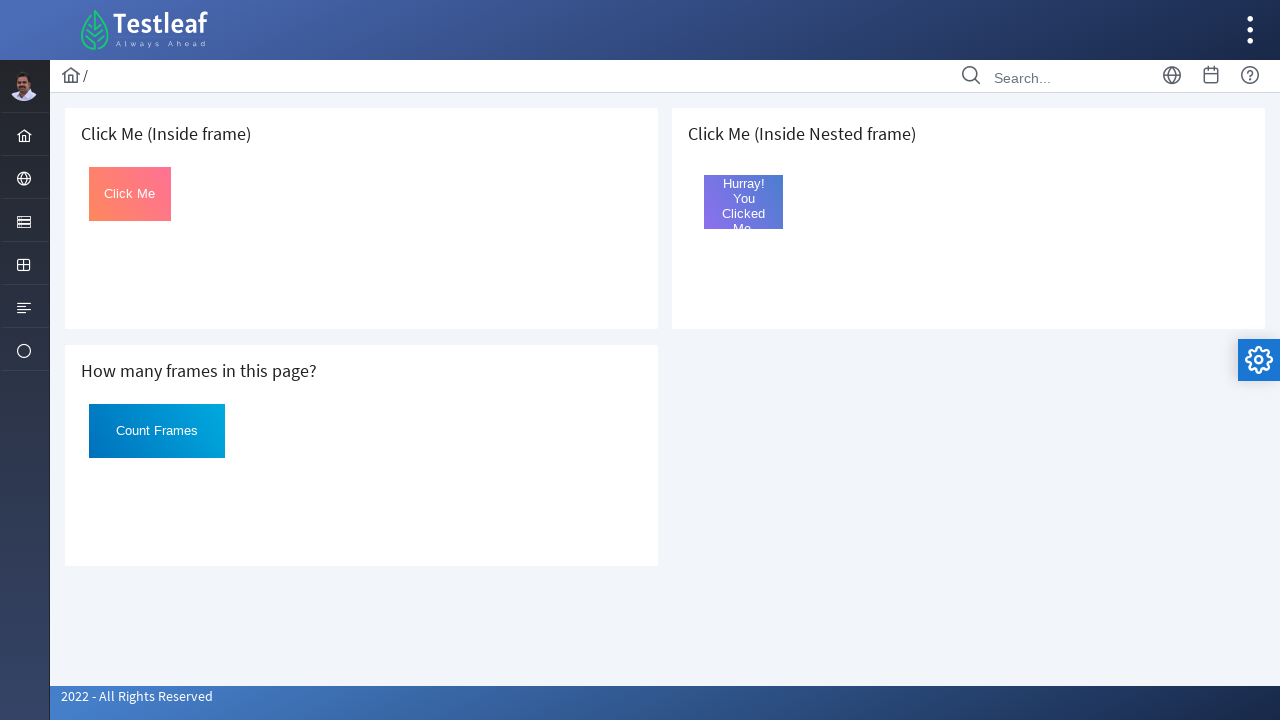